Tests sorting the Due column in ascending order by clicking the column header and verifying the values are properly sorted from lowest to highest.

Starting URL: http://the-internet.herokuapp.com/tables

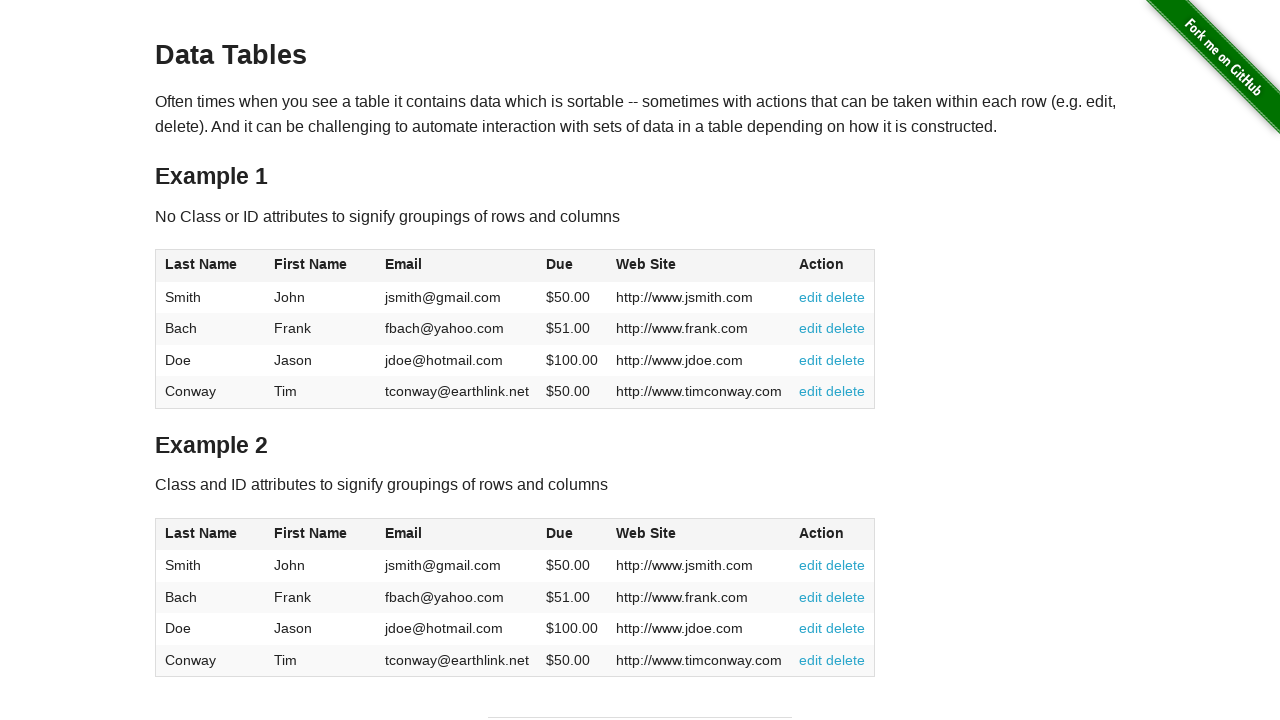

Clicked the Due column header to sort in ascending order at (572, 266) on #table1 thead tr th:nth-child(4)
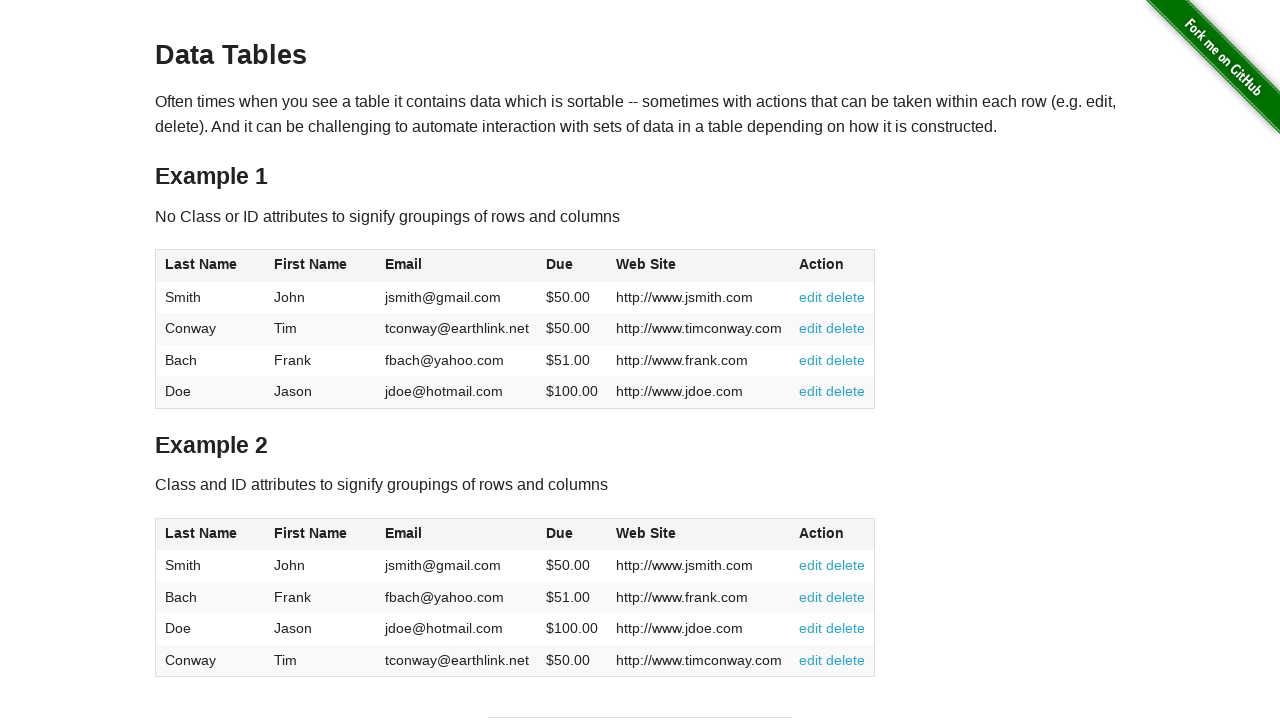

Due column data loaded and verified
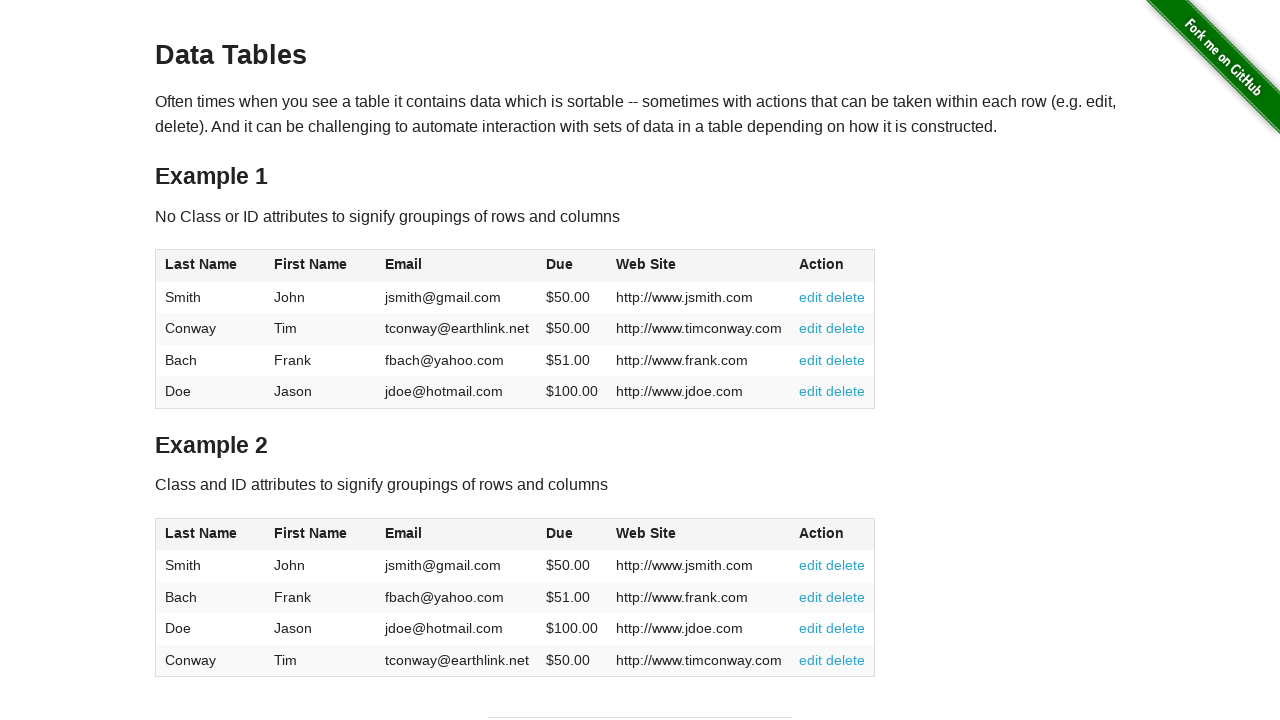

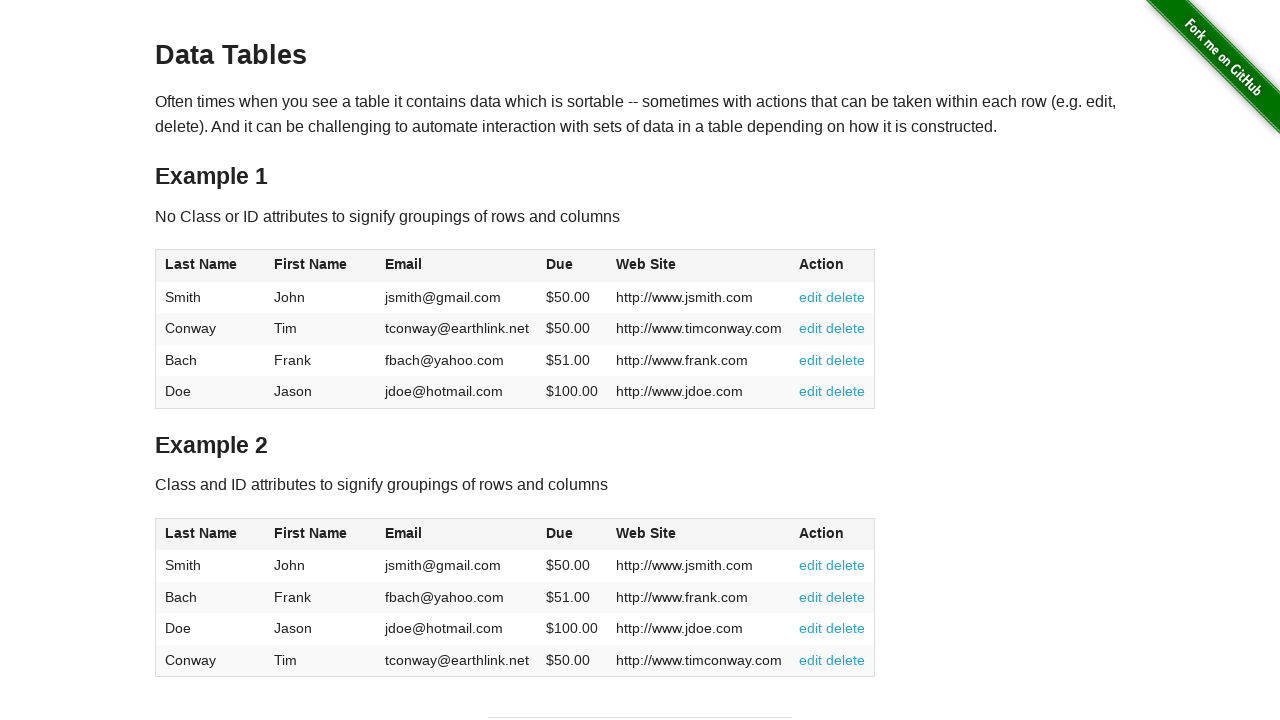